Tests form validation by submitting with an invalid email format and verifying the output form is not displayed

Starting URL: https://demoqa.com/text-box

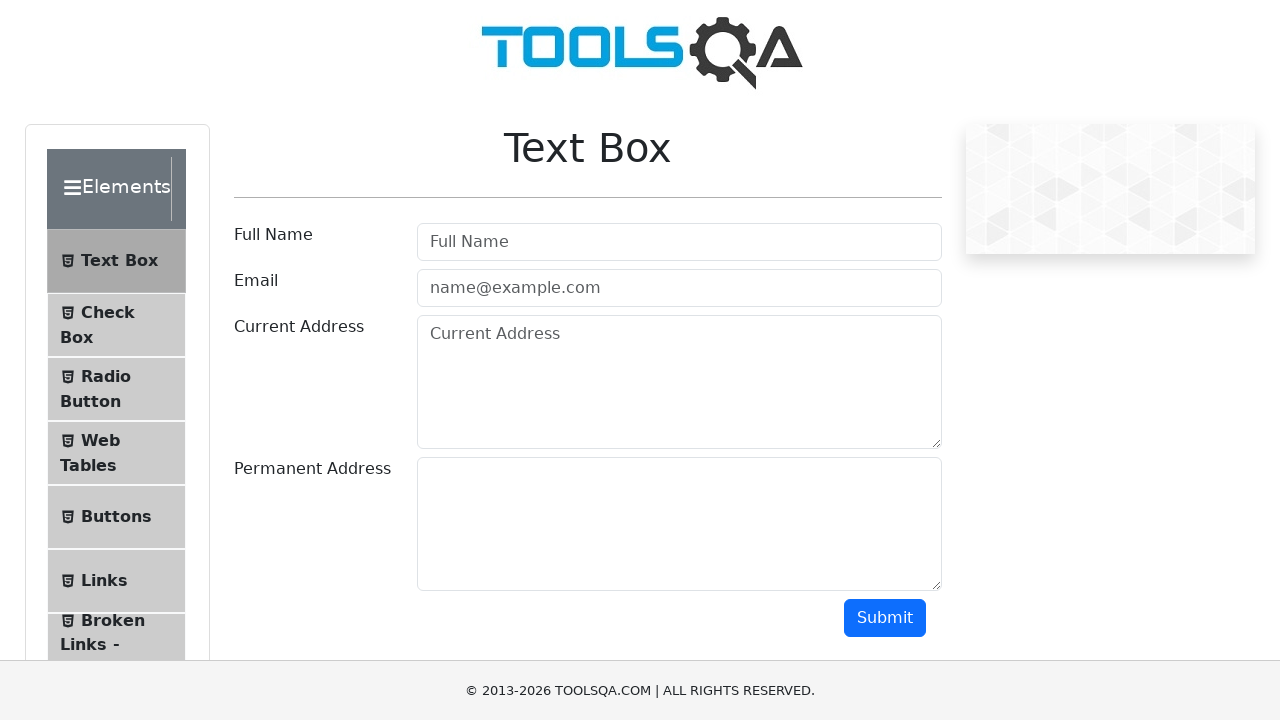

Filled full name field with 'test1' on #userName
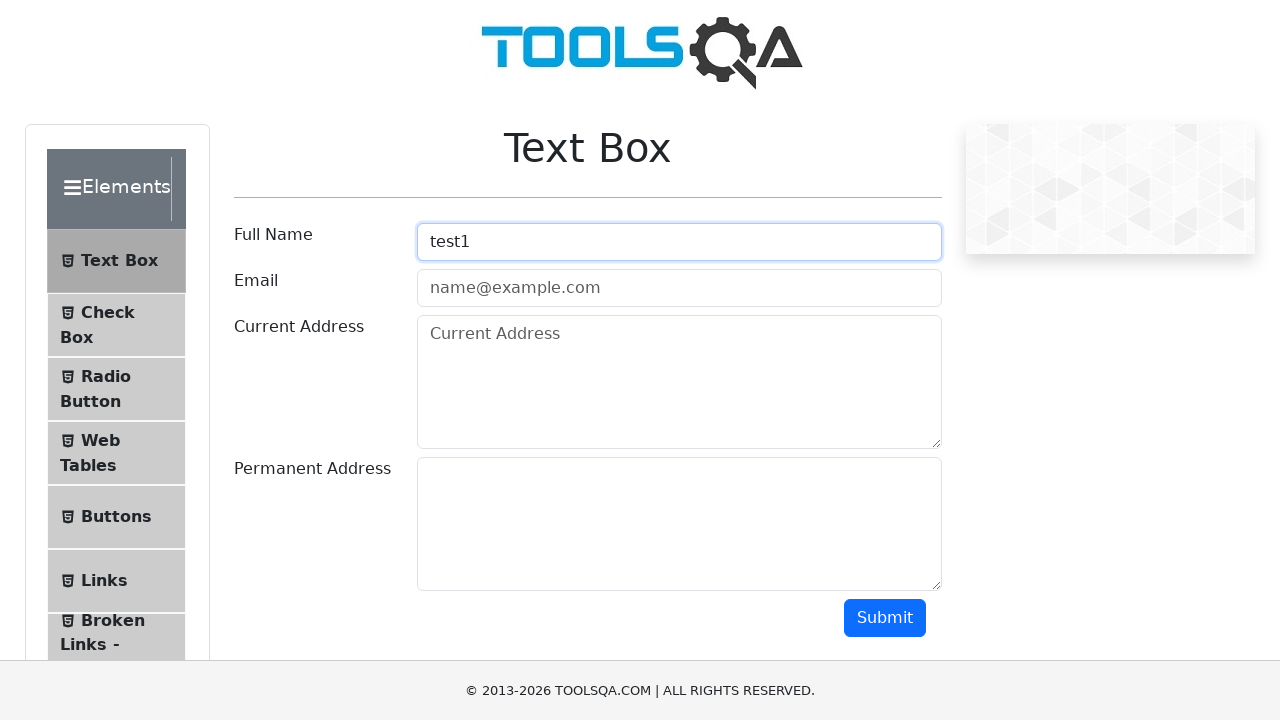

Filled email field with invalid format 'asdasd' (no @ symbol) on #userEmail
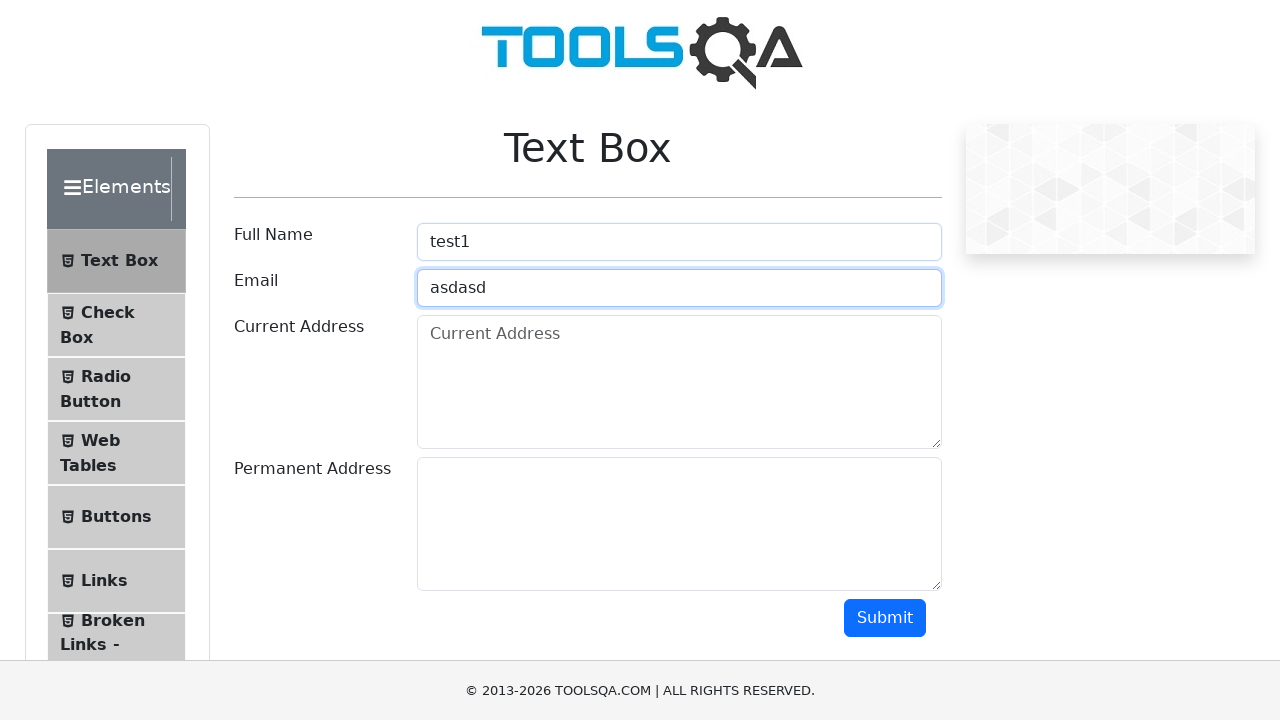

Filled current address field with 'alkjsdblhbakjsdb test2' on #currentAddress
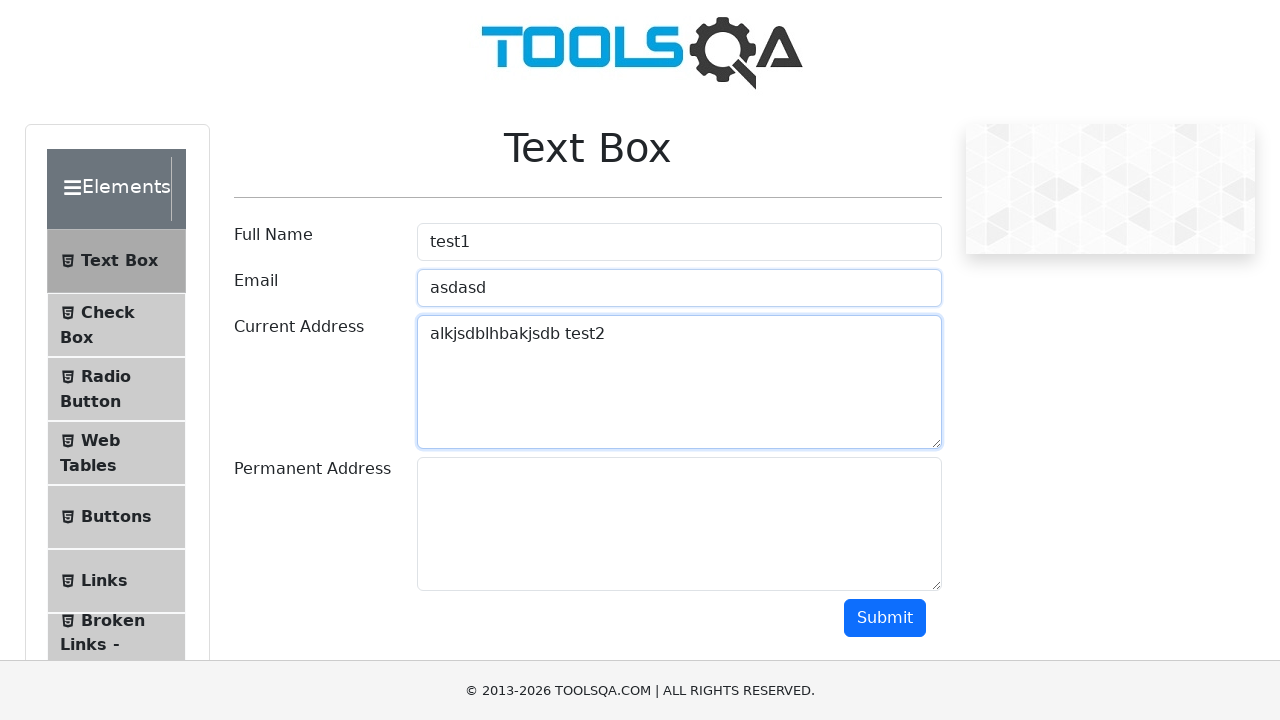

Filled permanent address field with 'dir permanente' on #permanentAddress
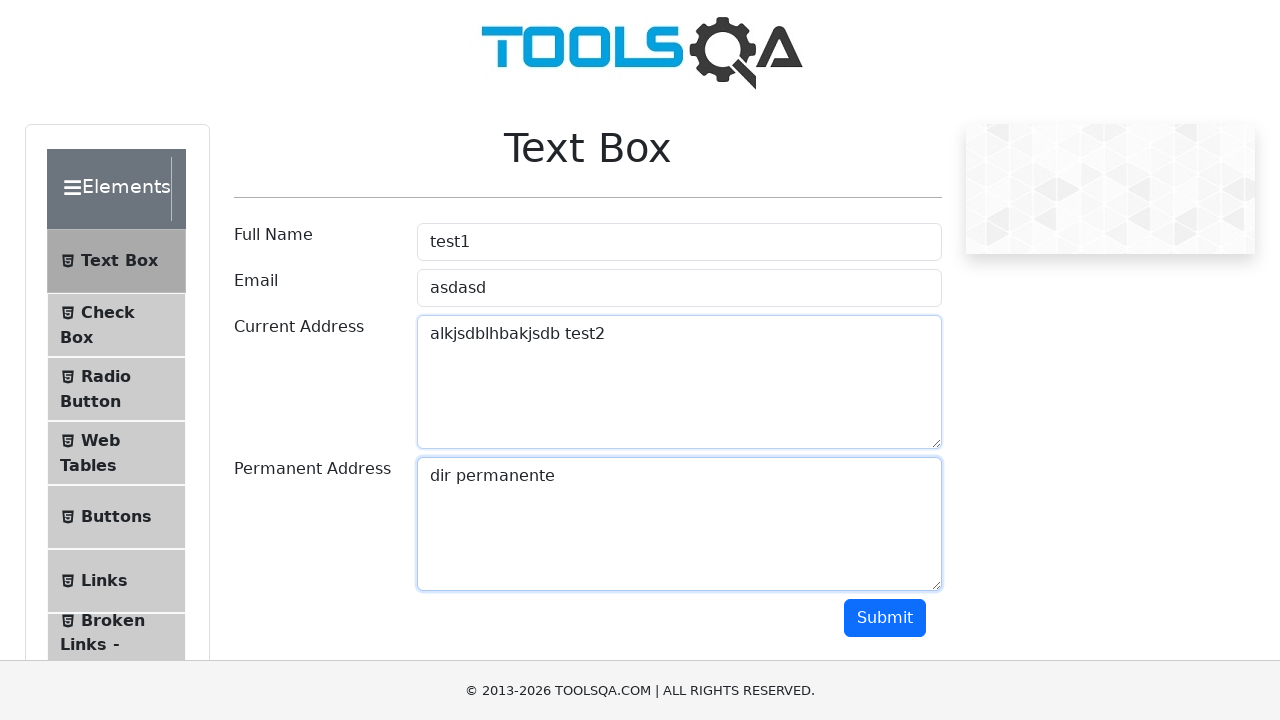

Scrolled to submit button
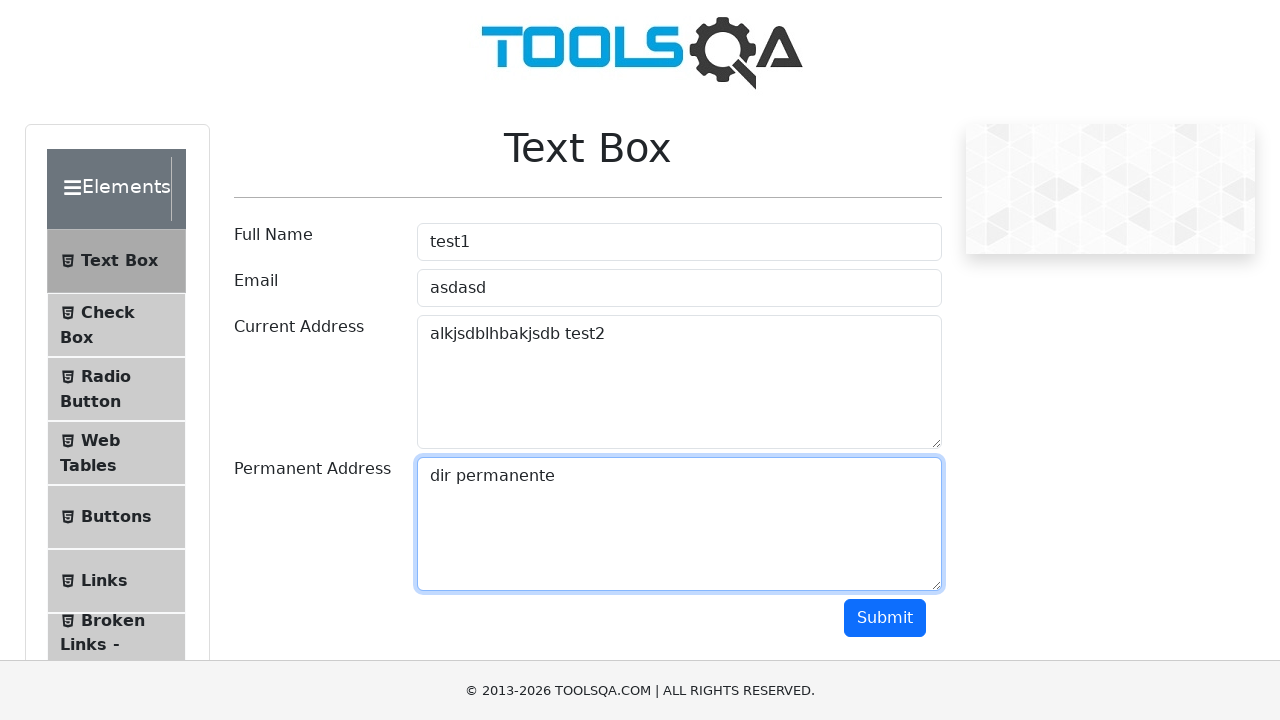

Clicked submit button with invalid email format at (885, 618) on #submit
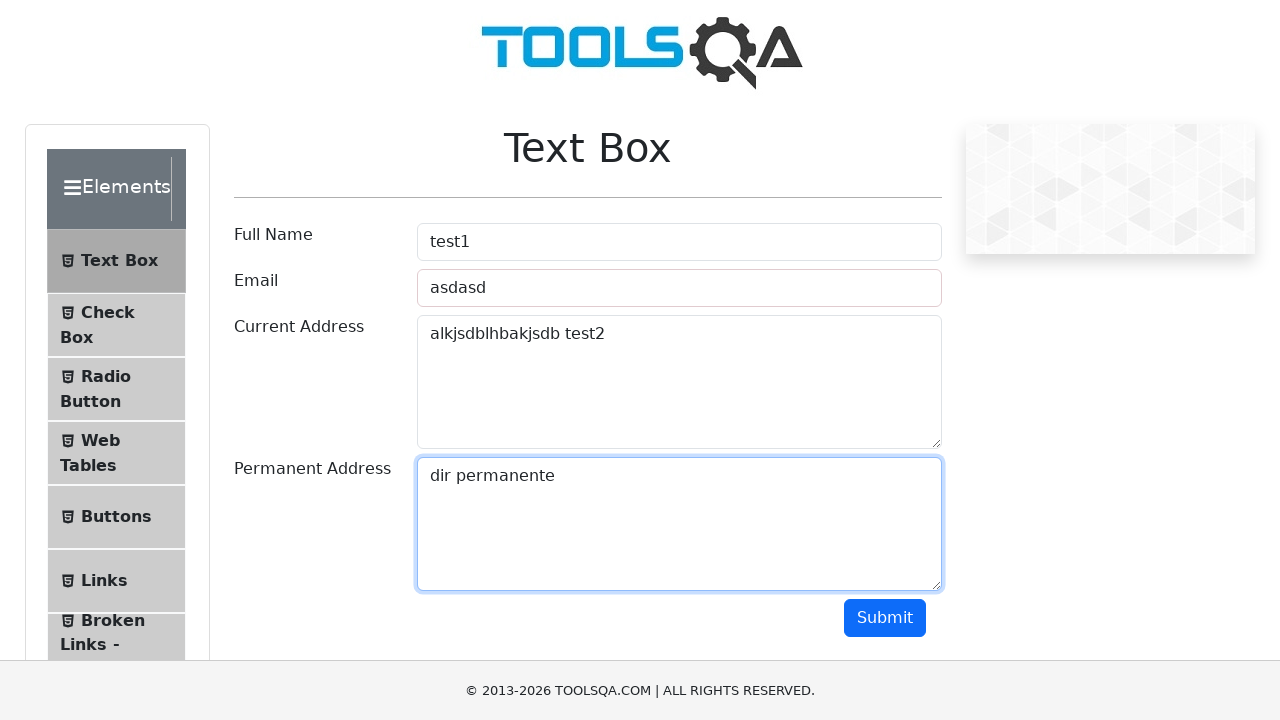

Waited 500ms for form validation response
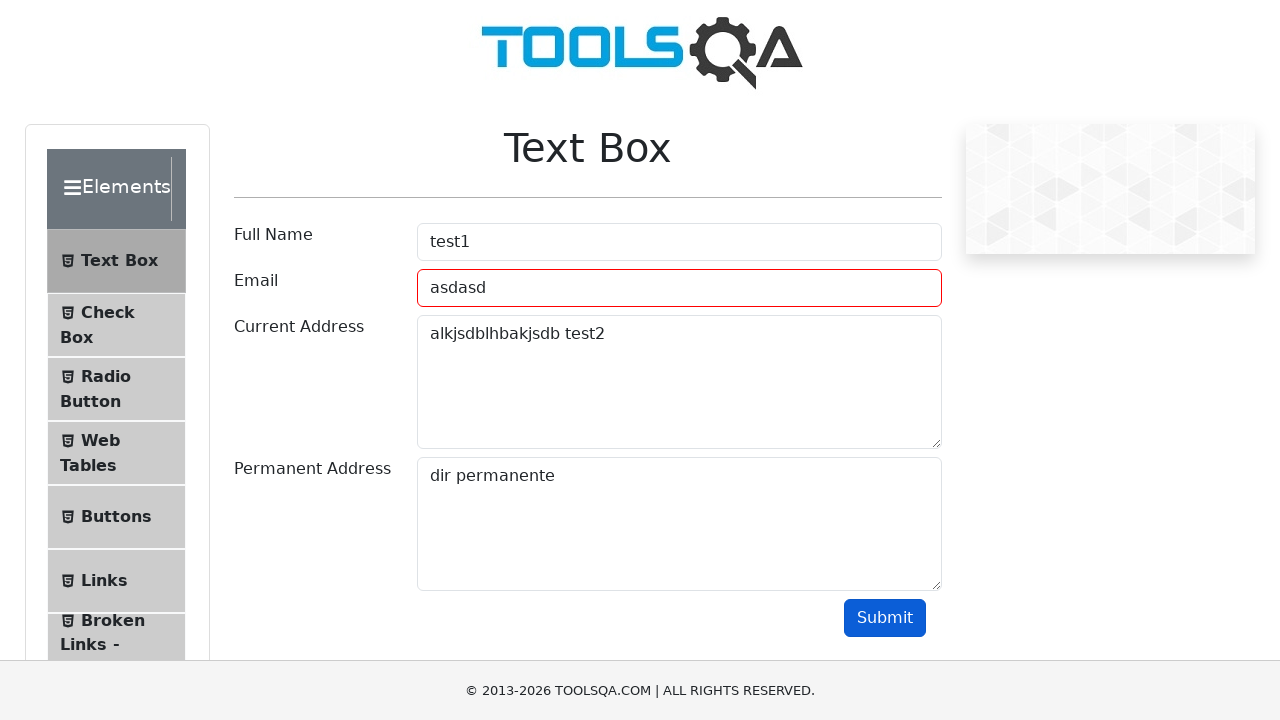

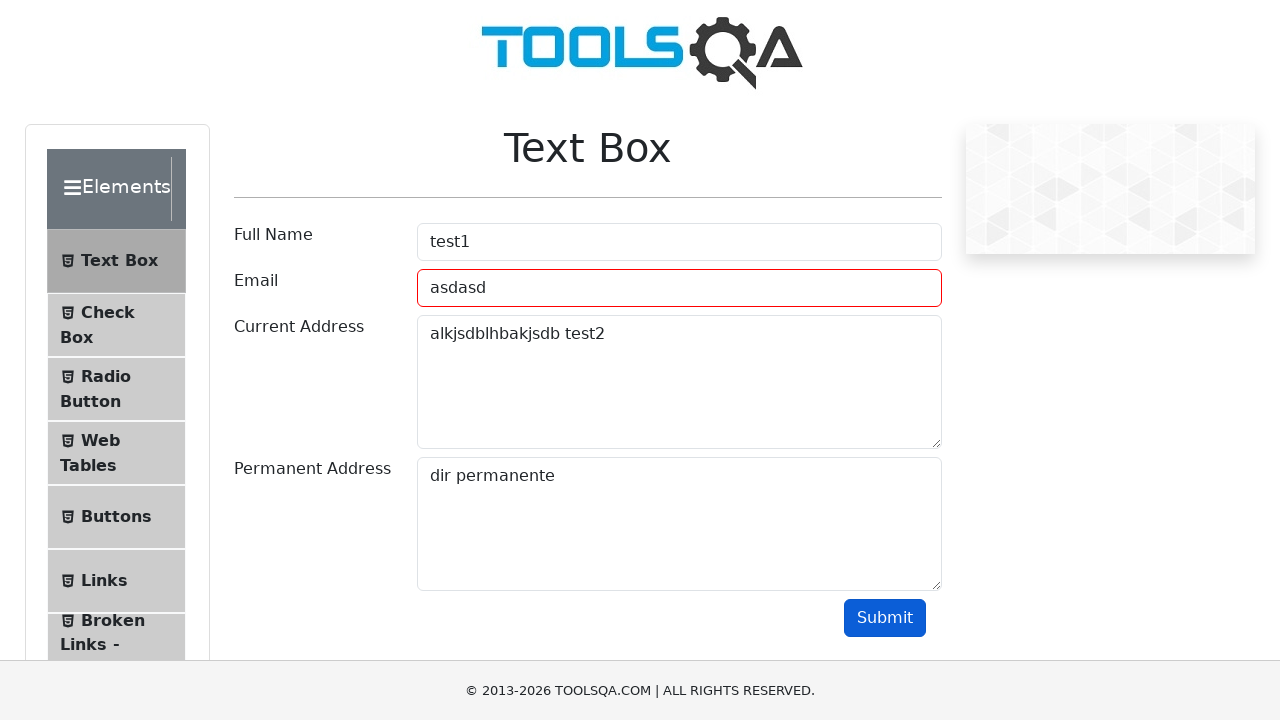